Comprehensive smoke test for TodoMVC application covering todo creation, editing, deletion, completion, reactivation, filtering by status, clearing completed items, counting, and toggling all items.

Starting URL: http://todomvc4tasj.herokuapp.com/

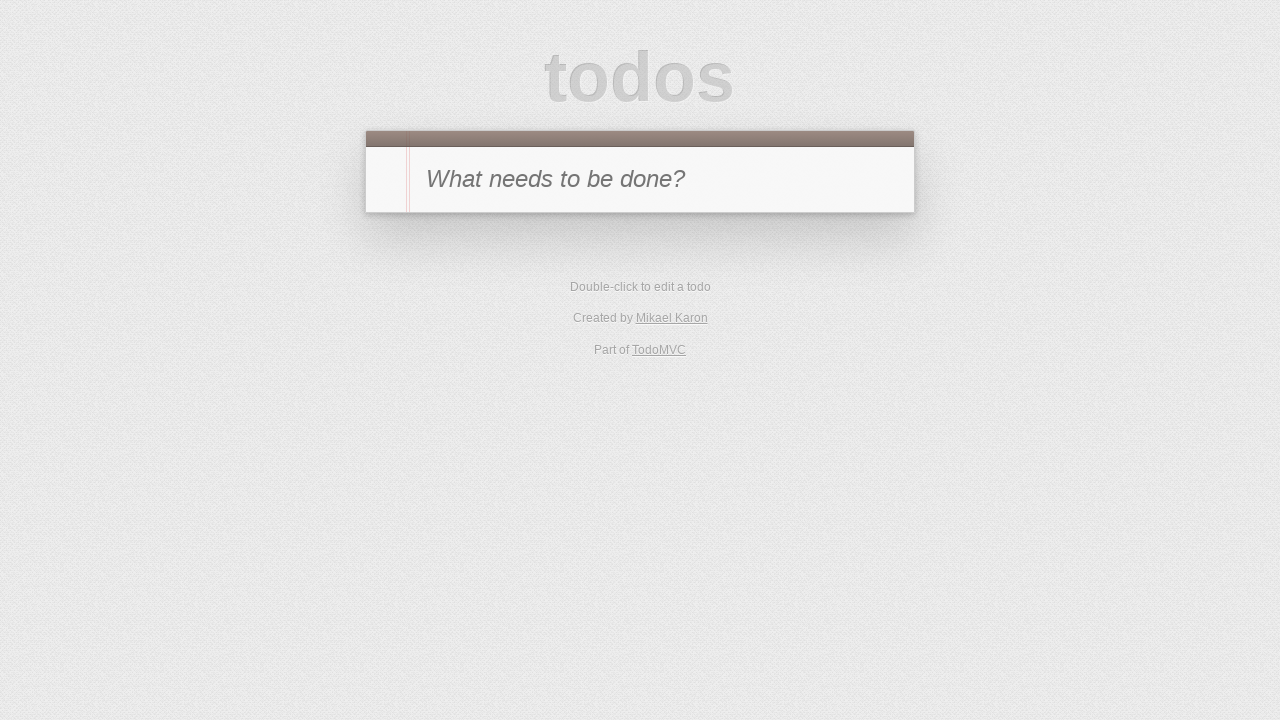

Waited for TodoMVC app to fully load
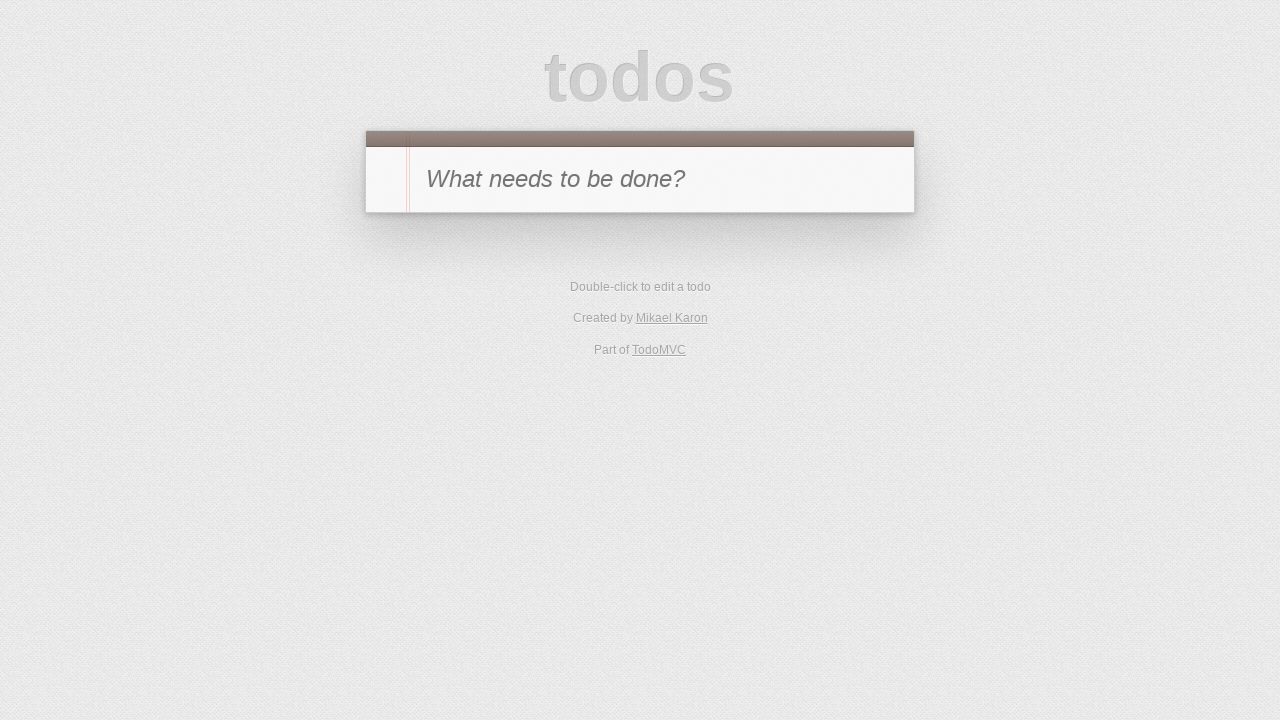

Filled new-todo field with 'a' on #new-todo
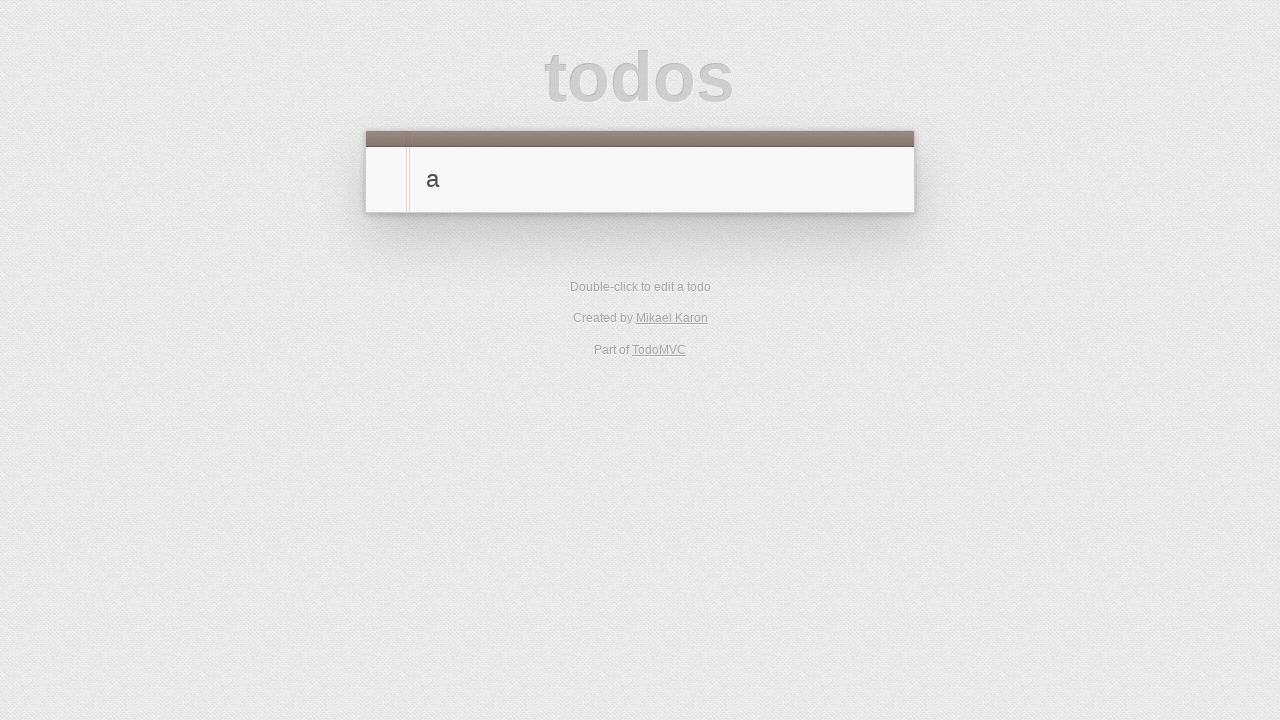

Pressed Enter to create first todo 'a' on #new-todo
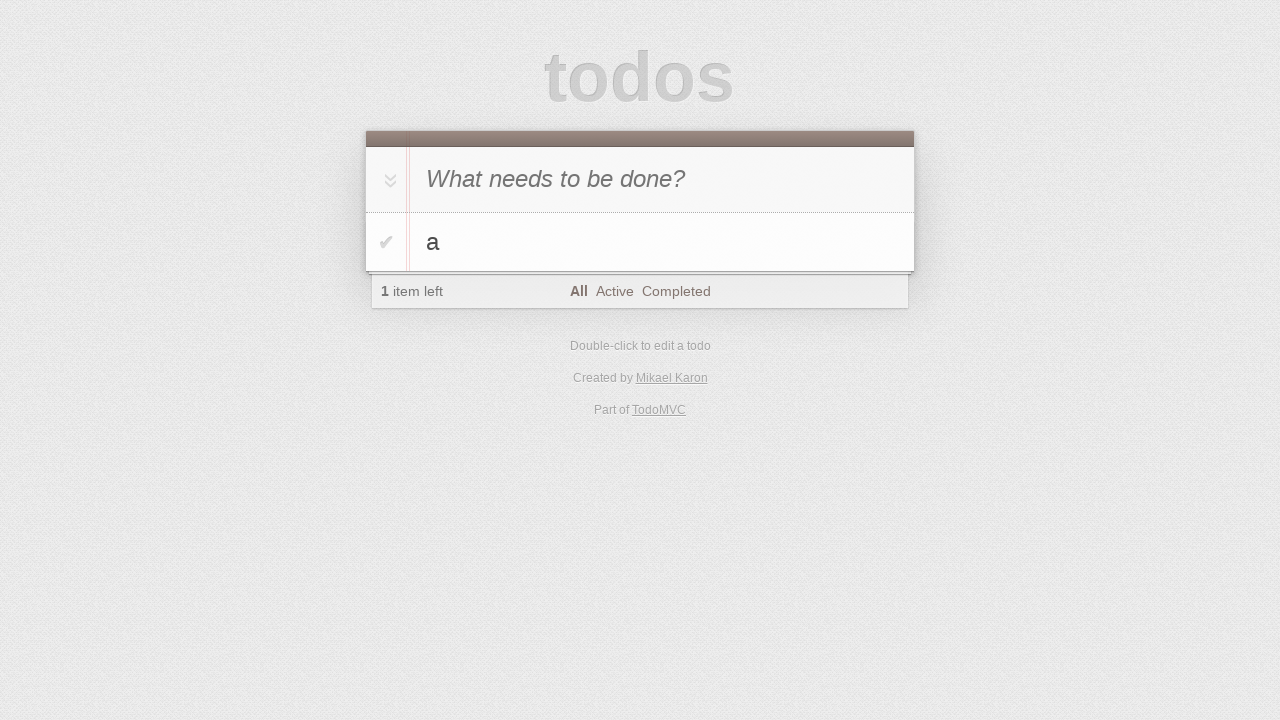

Filled new-todo field with 'b' on #new-todo
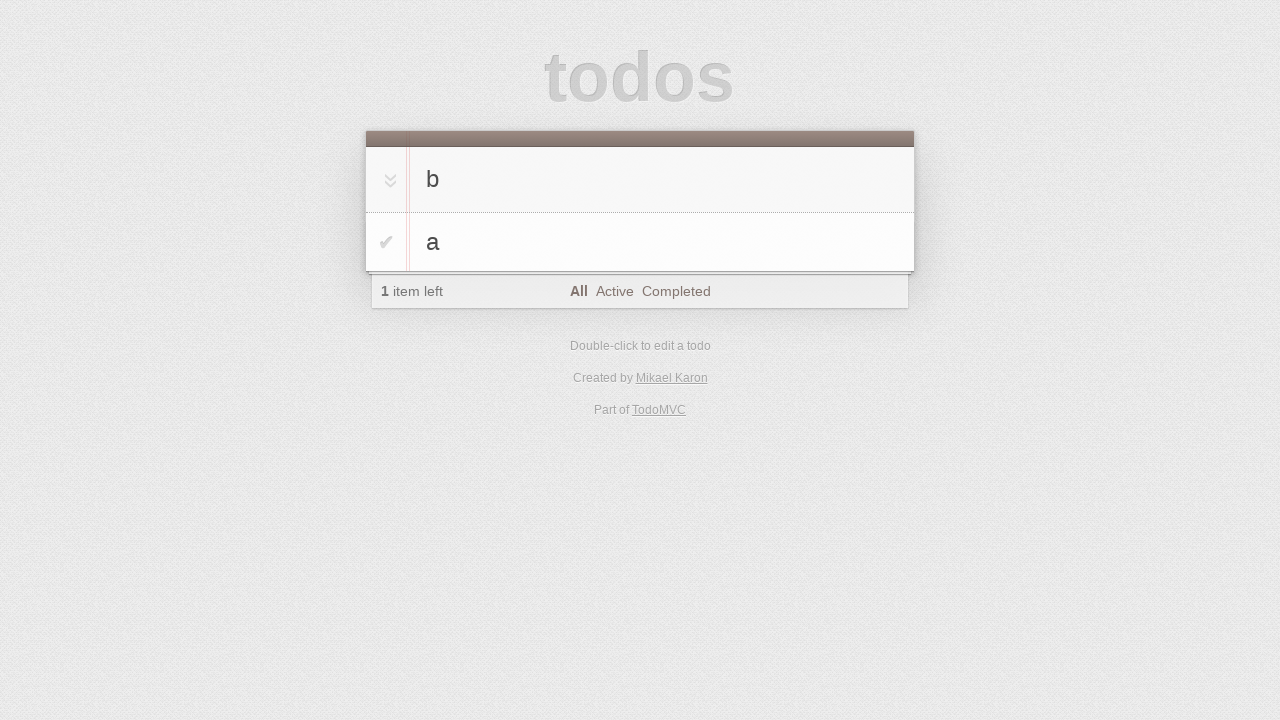

Pressed Enter to create second todo 'b' on #new-todo
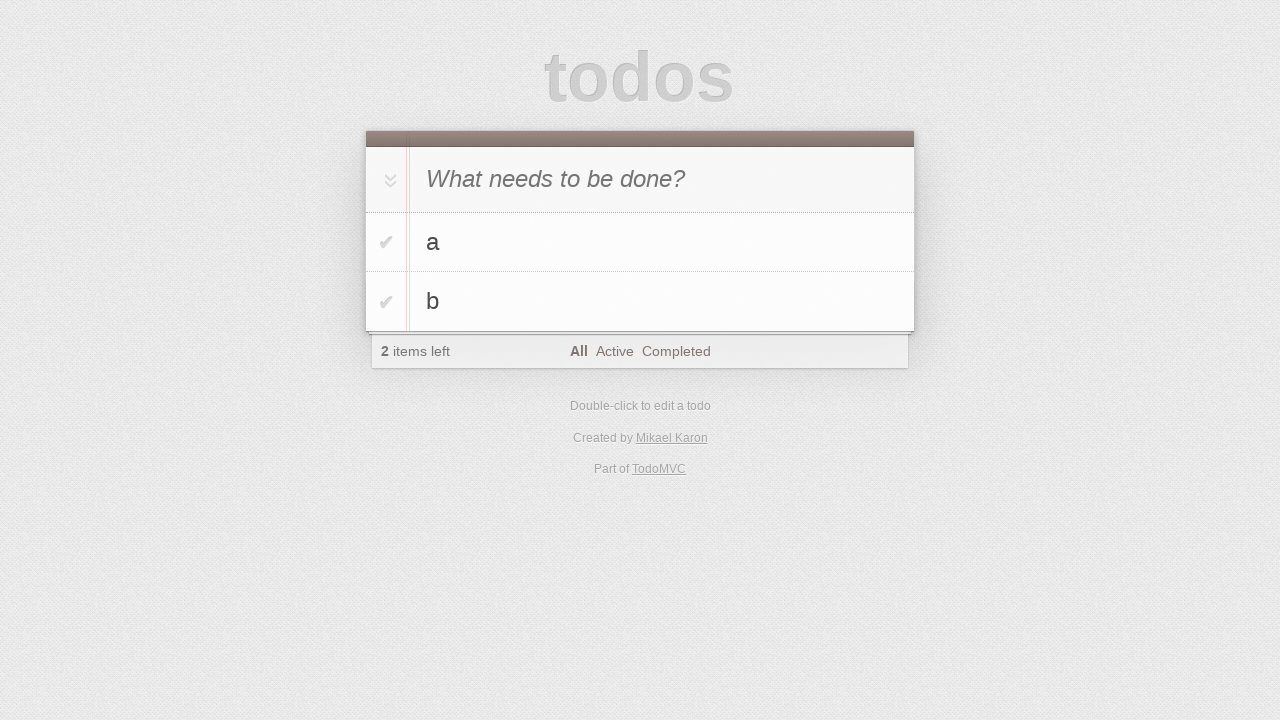

Filled new-todo field with 'c' on #new-todo
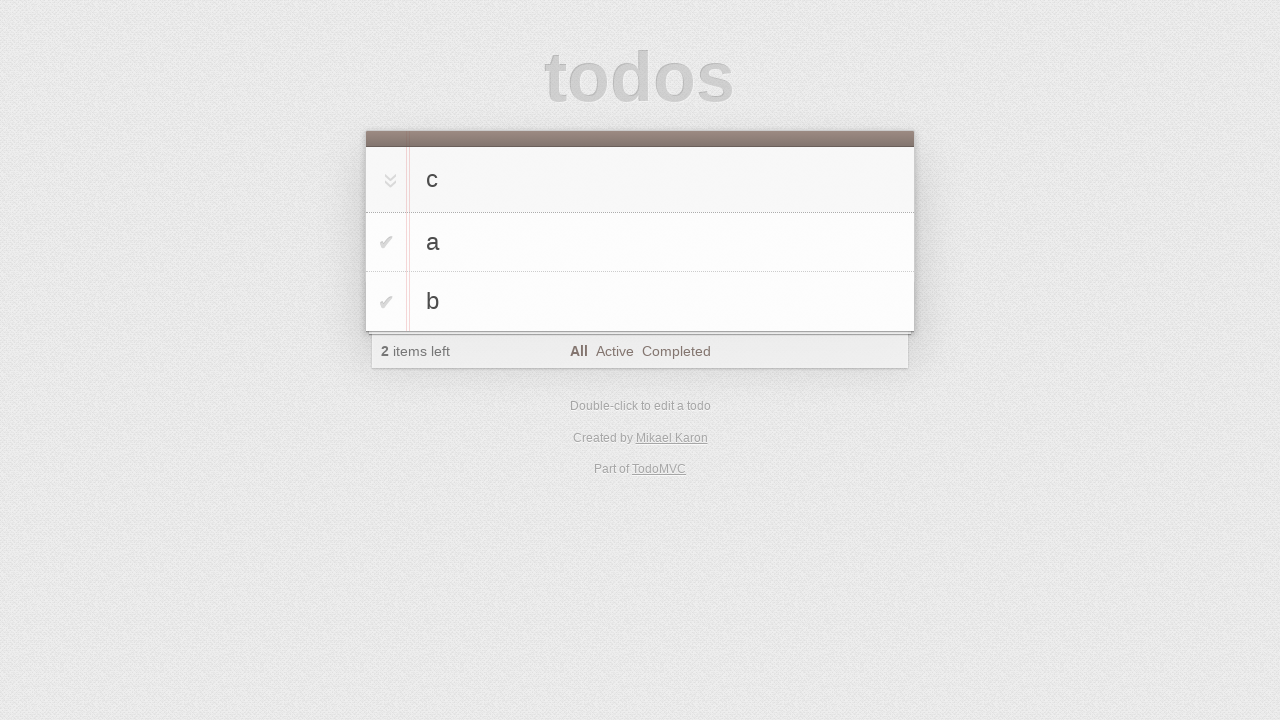

Pressed Enter to create third todo 'c' on #new-todo
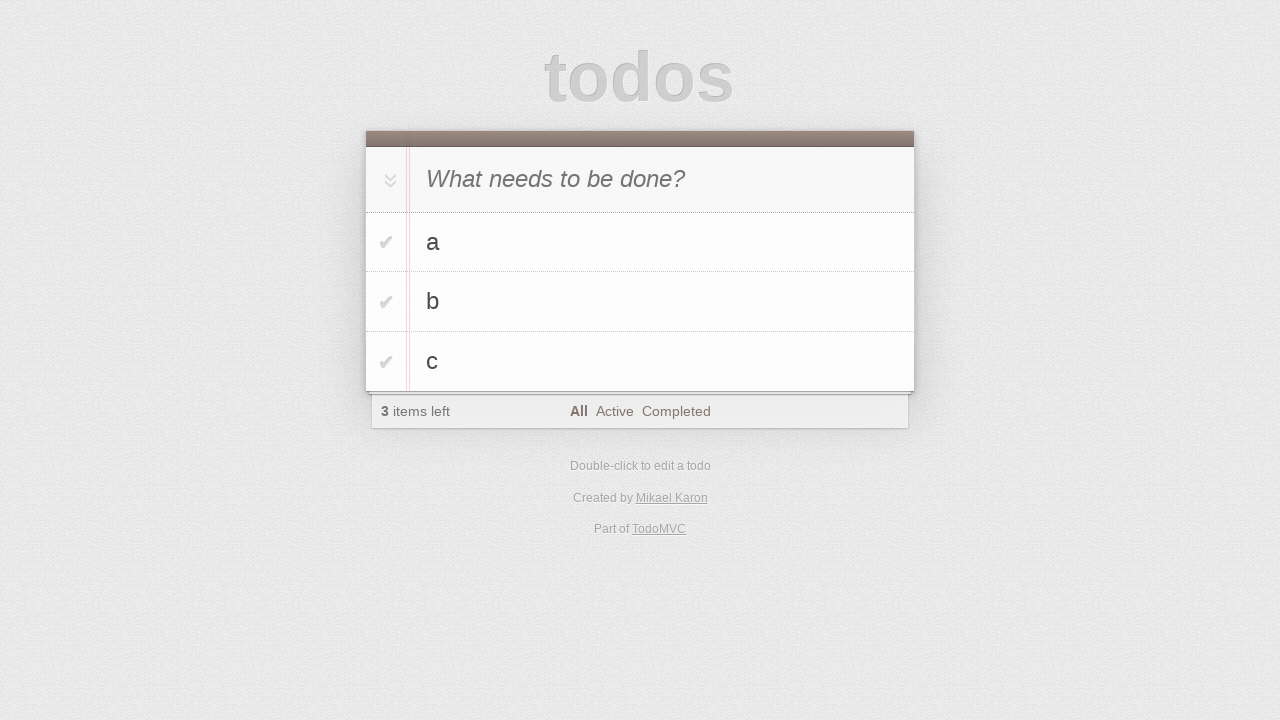

Verified that todos are visible in the todo list
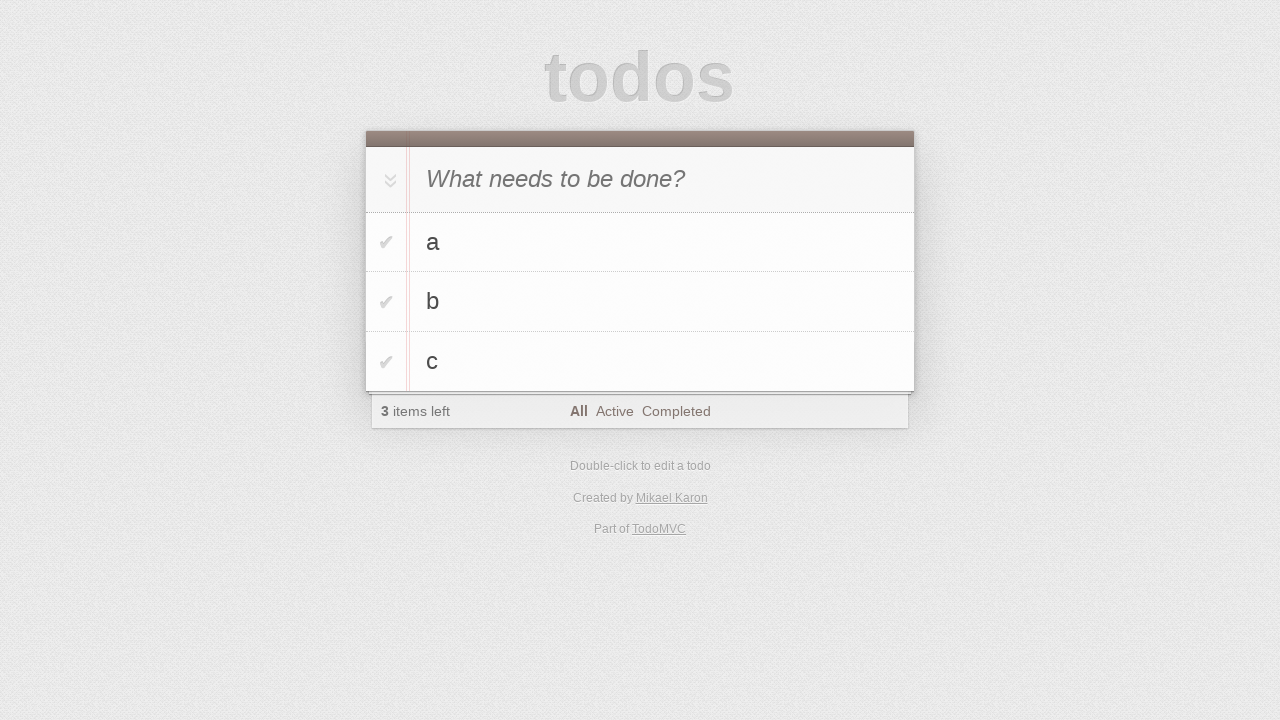

Located todo item 'b' in the list
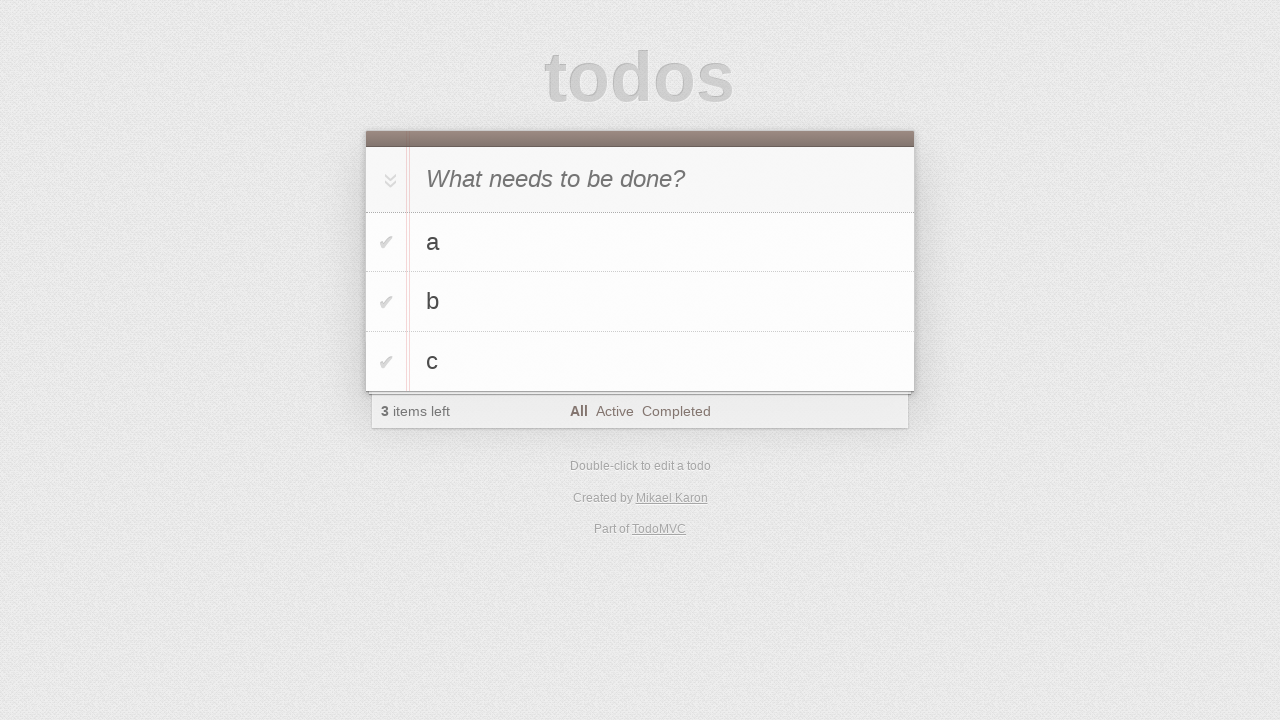

Double-clicked on todo 'b' to enter edit mode at (640, 302) on #todo-list>li >> internal:has-text="b"i >> nth=0
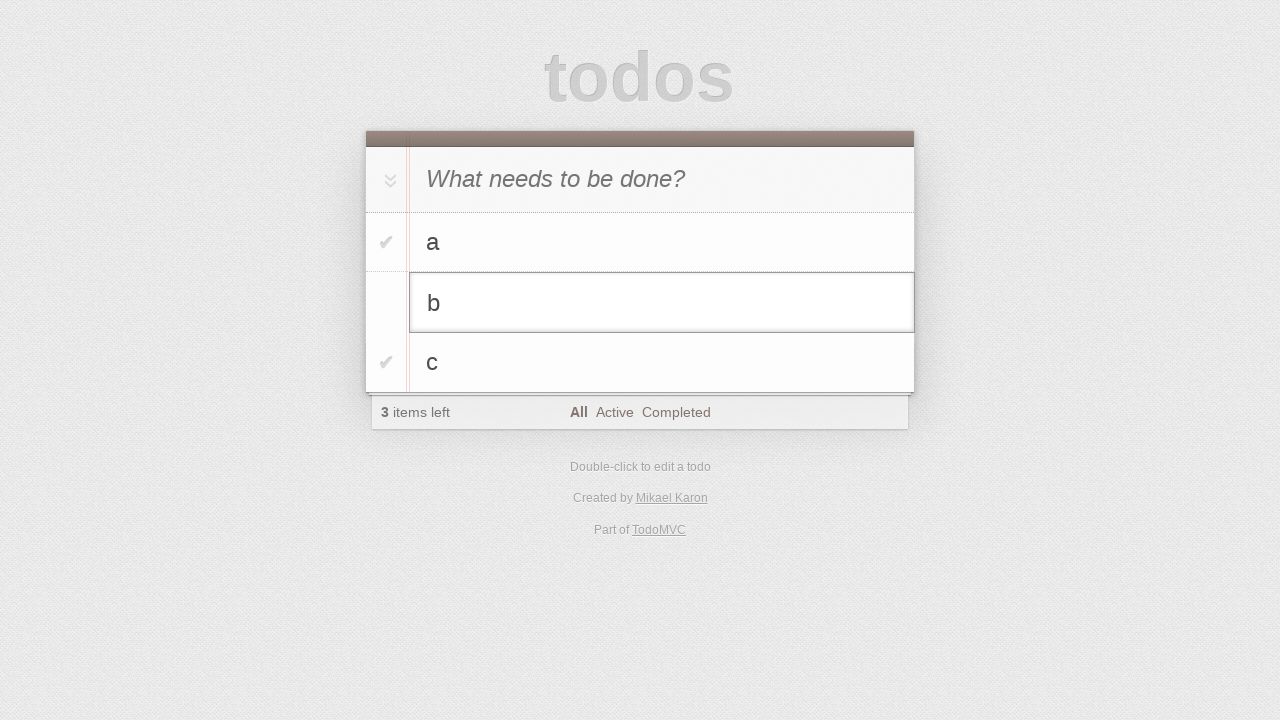

Filled edit field with 'bD' to change todo text on #todo-list>li.editing .edit
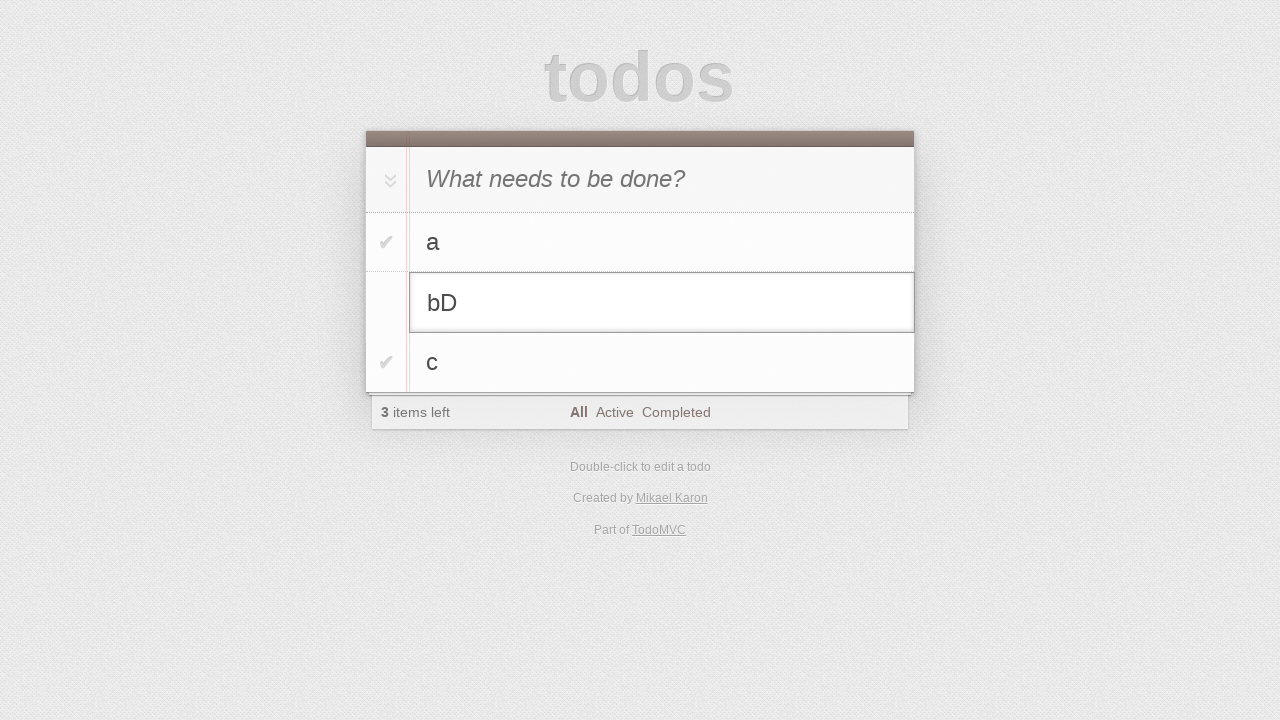

Pressed Enter to confirm edit of todo 'b' to 'bD' on #todo-list>li.editing .edit
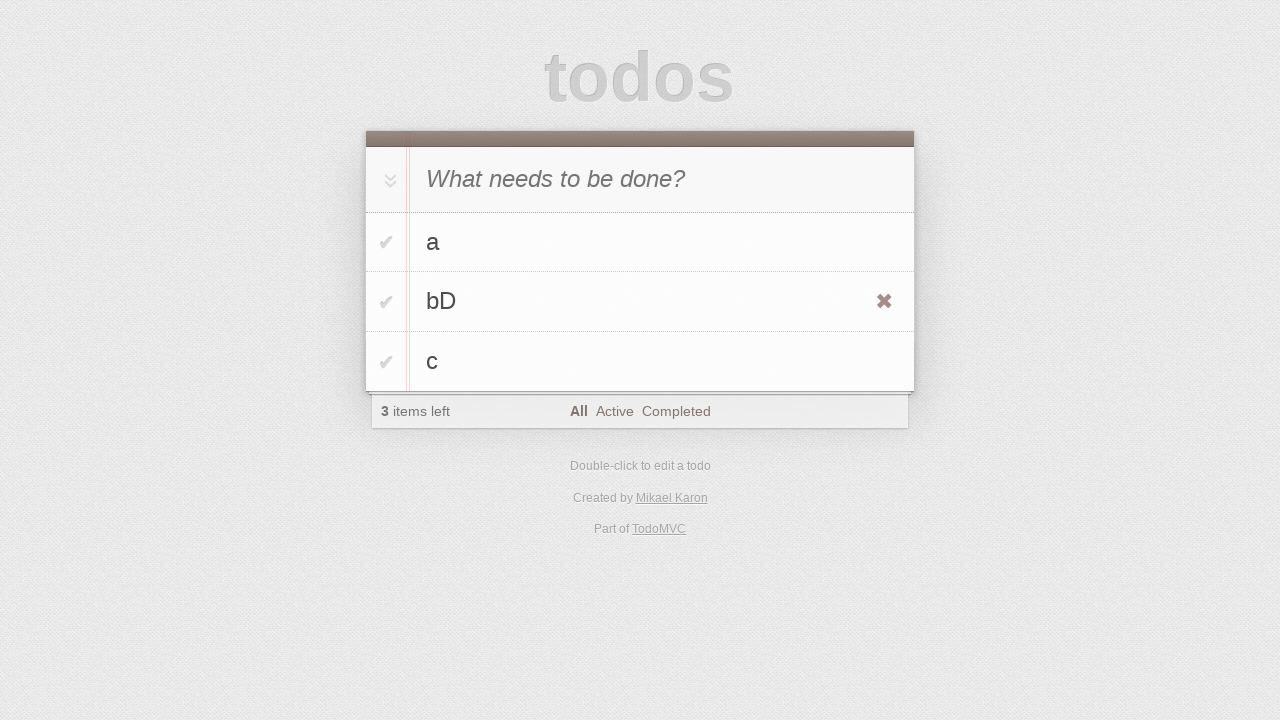

Located todo item 'a' in the list
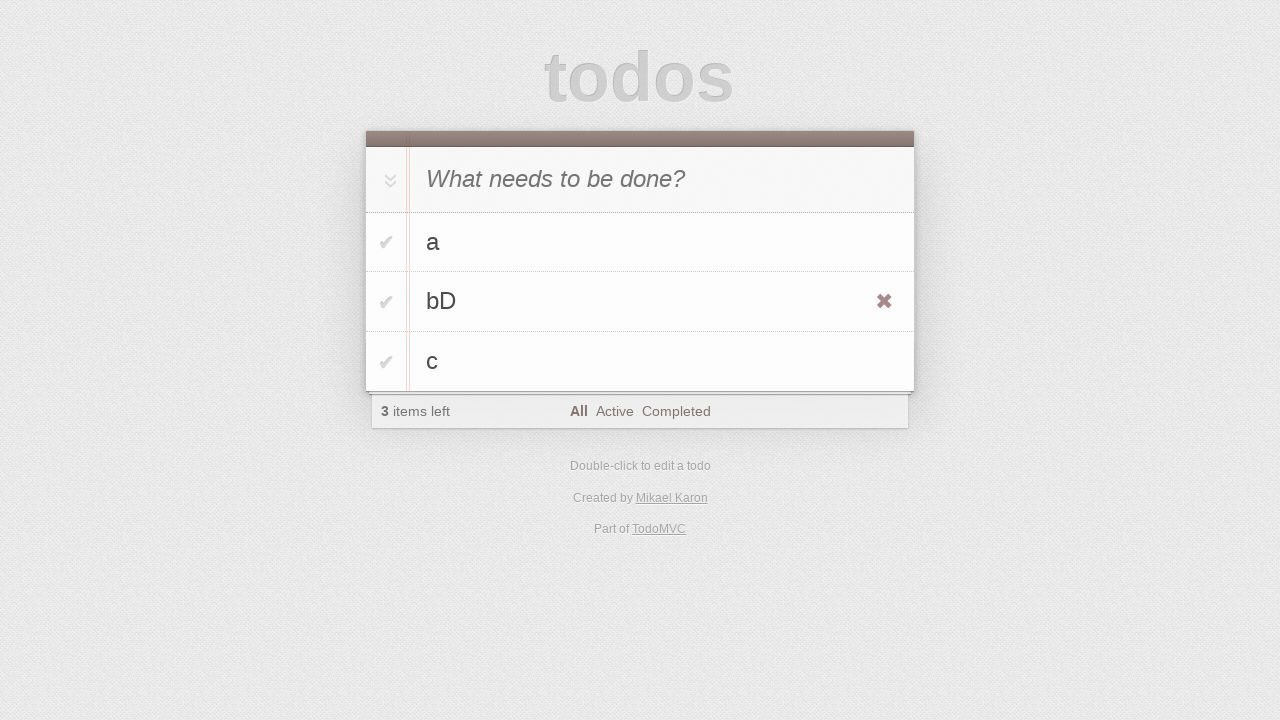

Hovered over todo 'a' to reveal delete button at (640, 242) on #todo-list>li >> internal:has-text="a"i >> nth=0
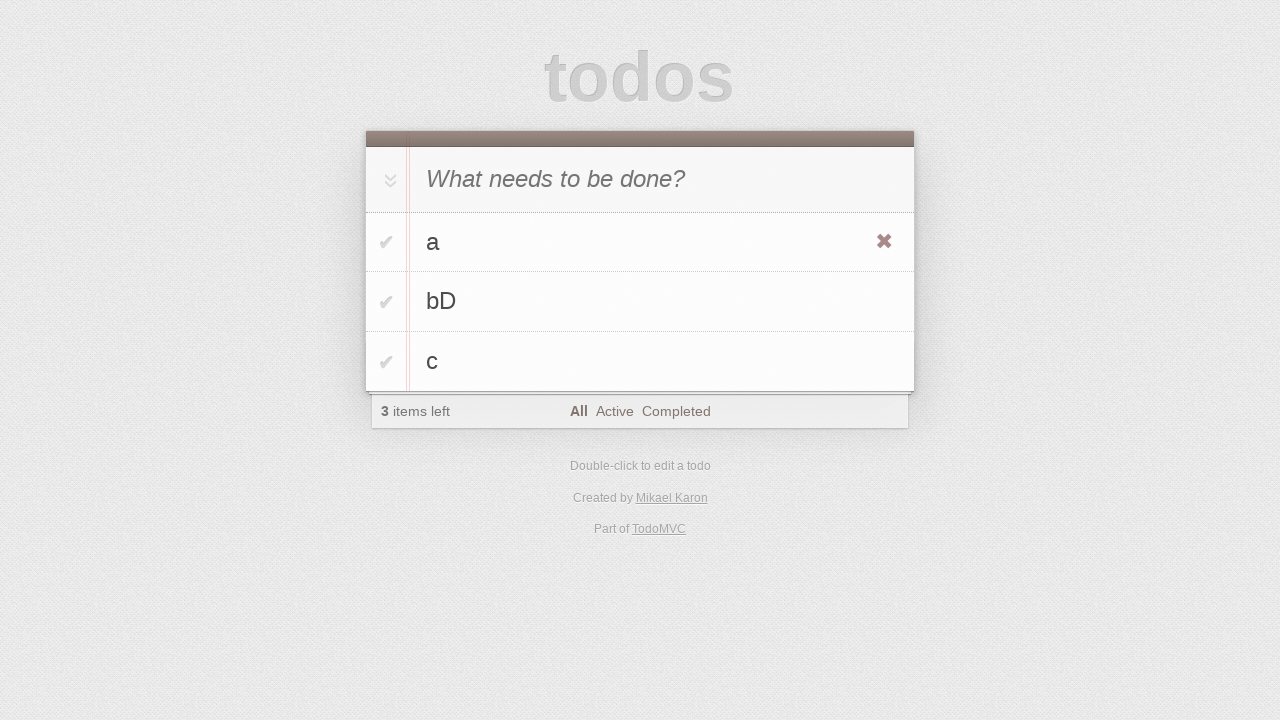

Clicked destroy button to delete todo 'a' at (884, 242) on #todo-list>li >> internal:has-text="a"i >> nth=0 >> .destroy
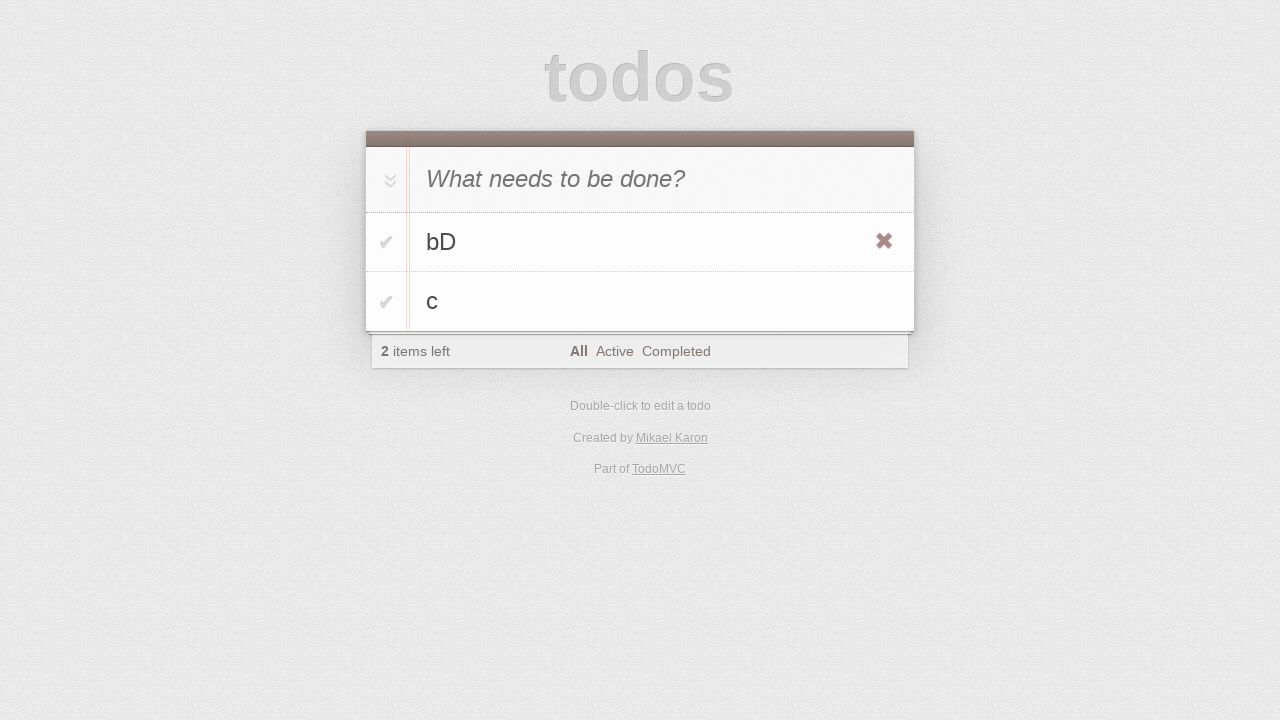

Clicked toggle to mark todo 'c' as complete at (386, 302) on #todo-list>li >> internal:has-text="c"i >> .toggle
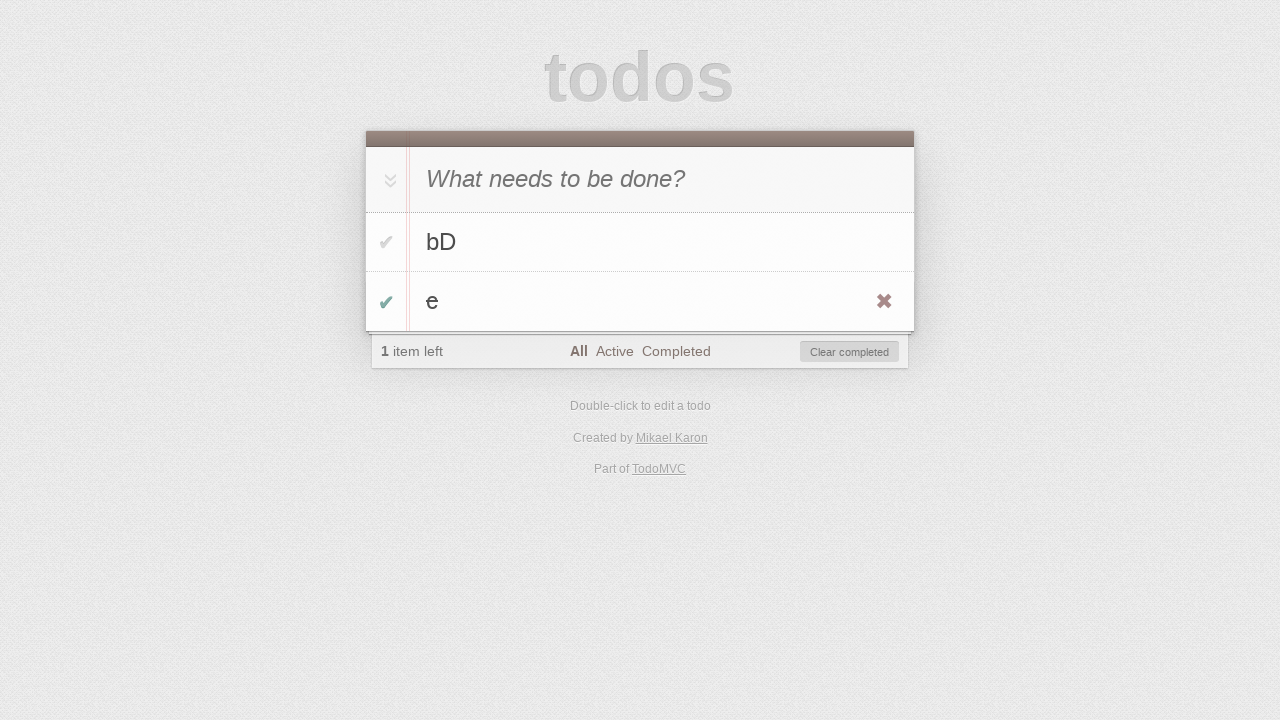

Clicked toggle to reactivate todo 'c' at (386, 302) on #todo-list>li >> internal:has-text="c"i >> .toggle
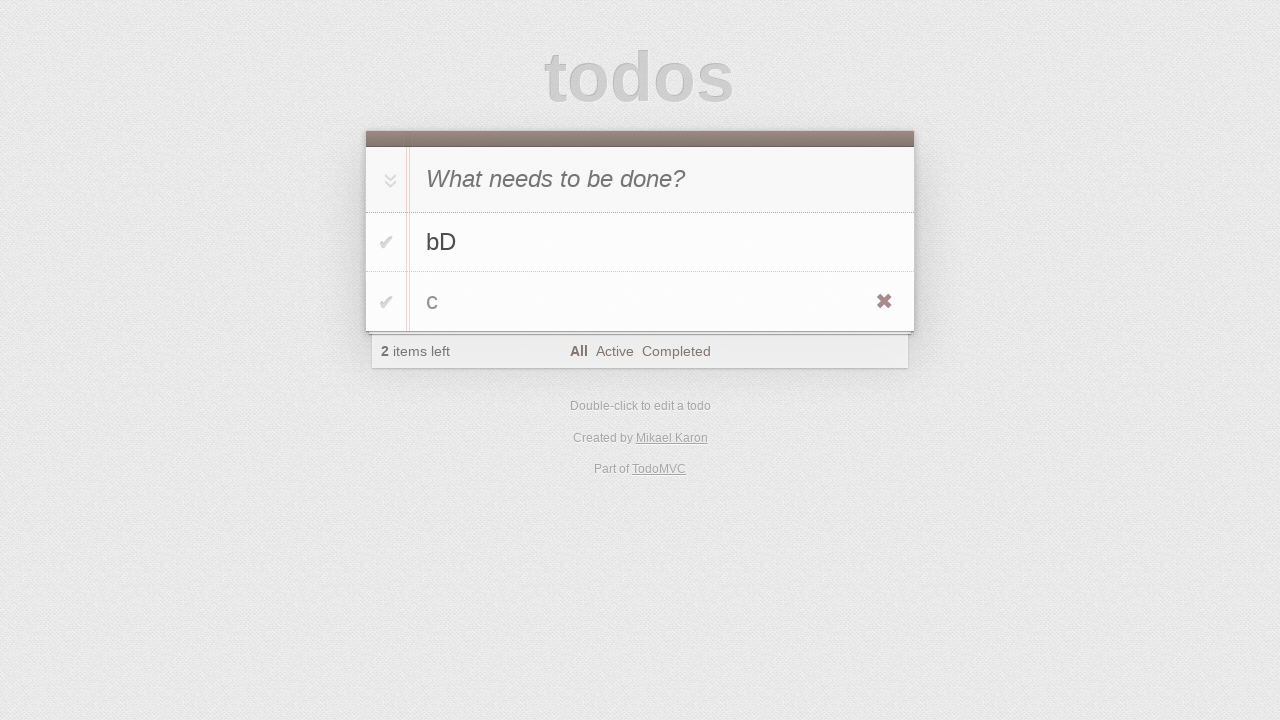

Clicked toggle to complete todo 'c' again for filtering tests at (386, 302) on #todo-list>li >> internal:has-text="c"i >> .toggle
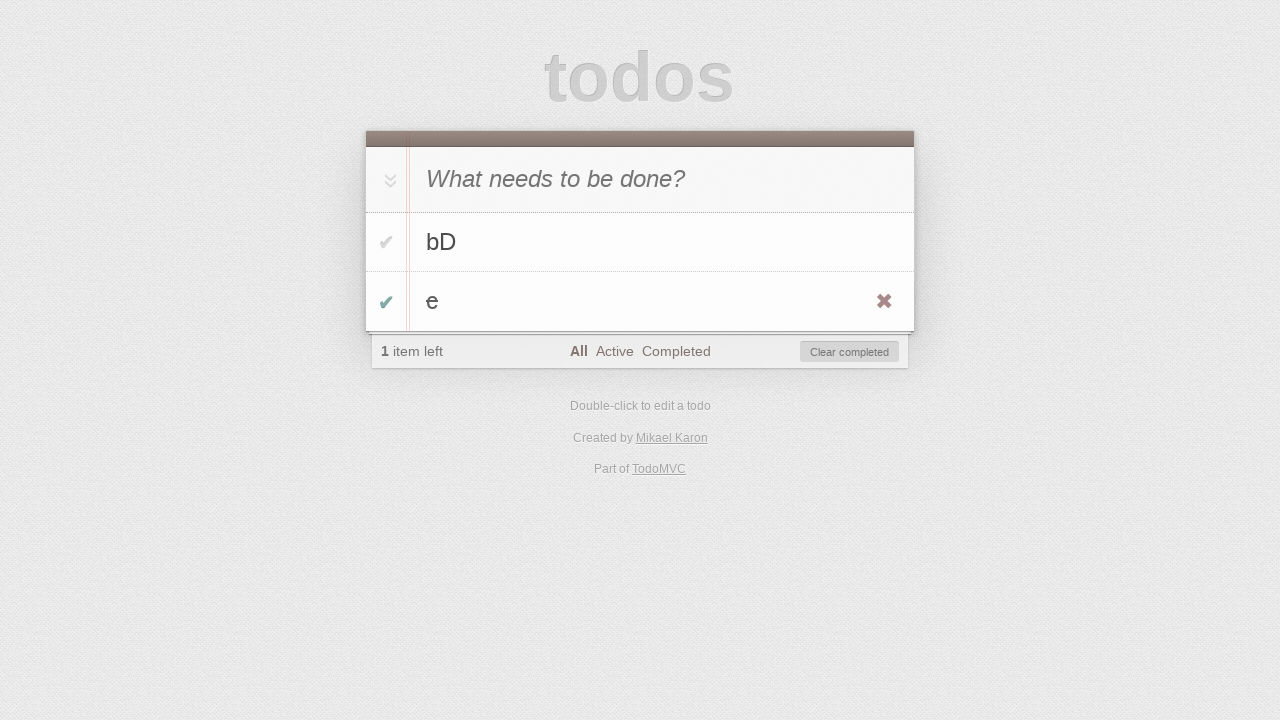

Clicked 'Active' filter to show only active todos at (614, 351) on #filters>li >> internal:has-text="Active"i
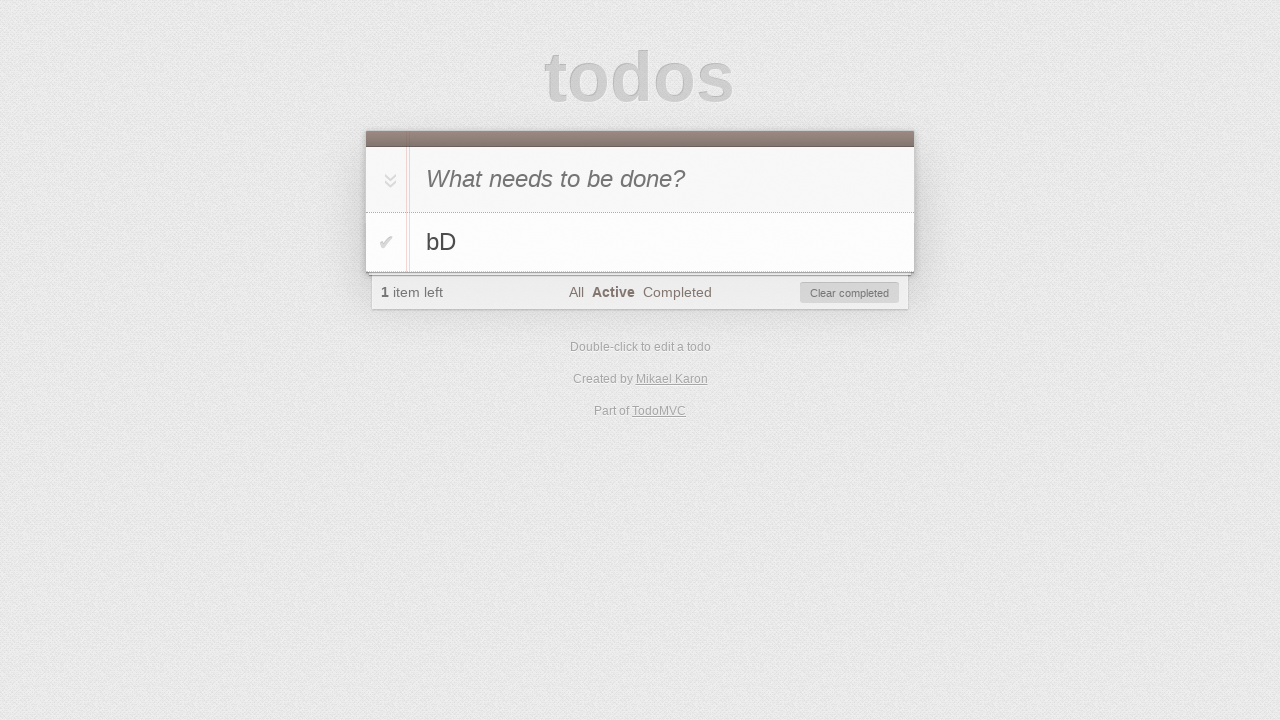

Clicked 'Completed' filter to show only completed todos at (677, 292) on #filters>li >> internal:has-text="Completed"i
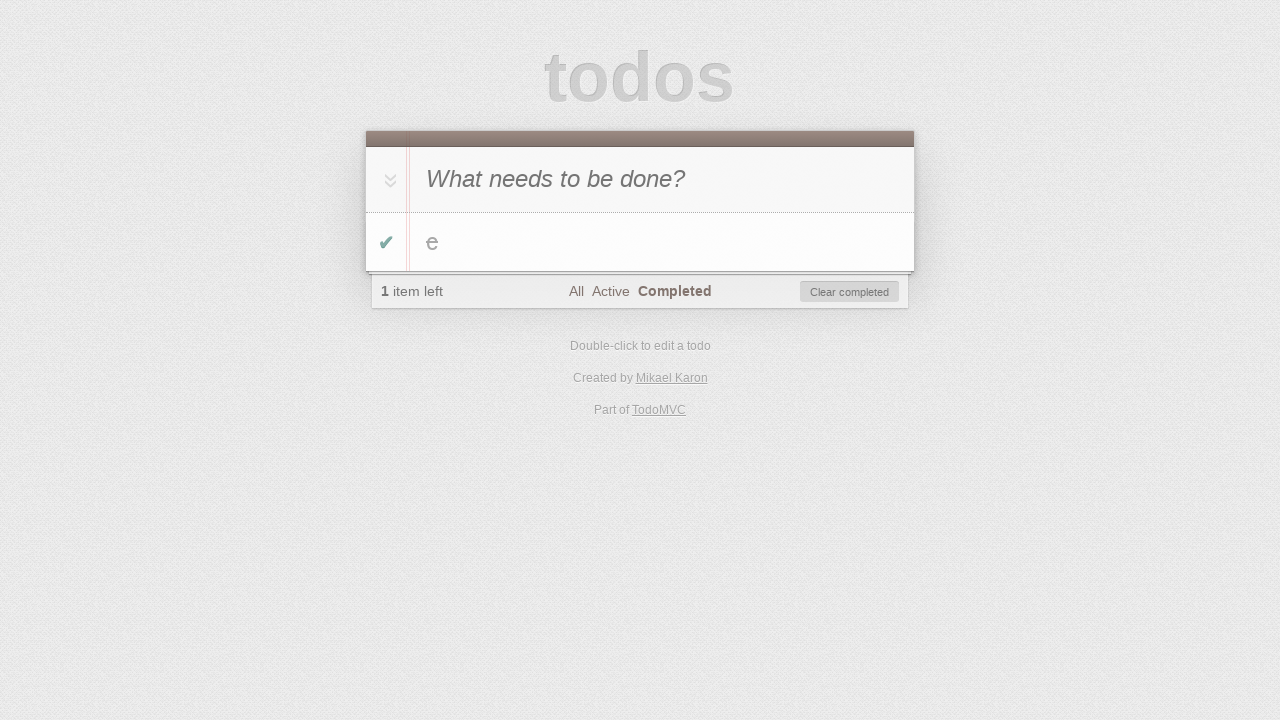

Clicked 'All' filter to show all todos at (576, 291) on #filters>li >> internal:has-text="All"i
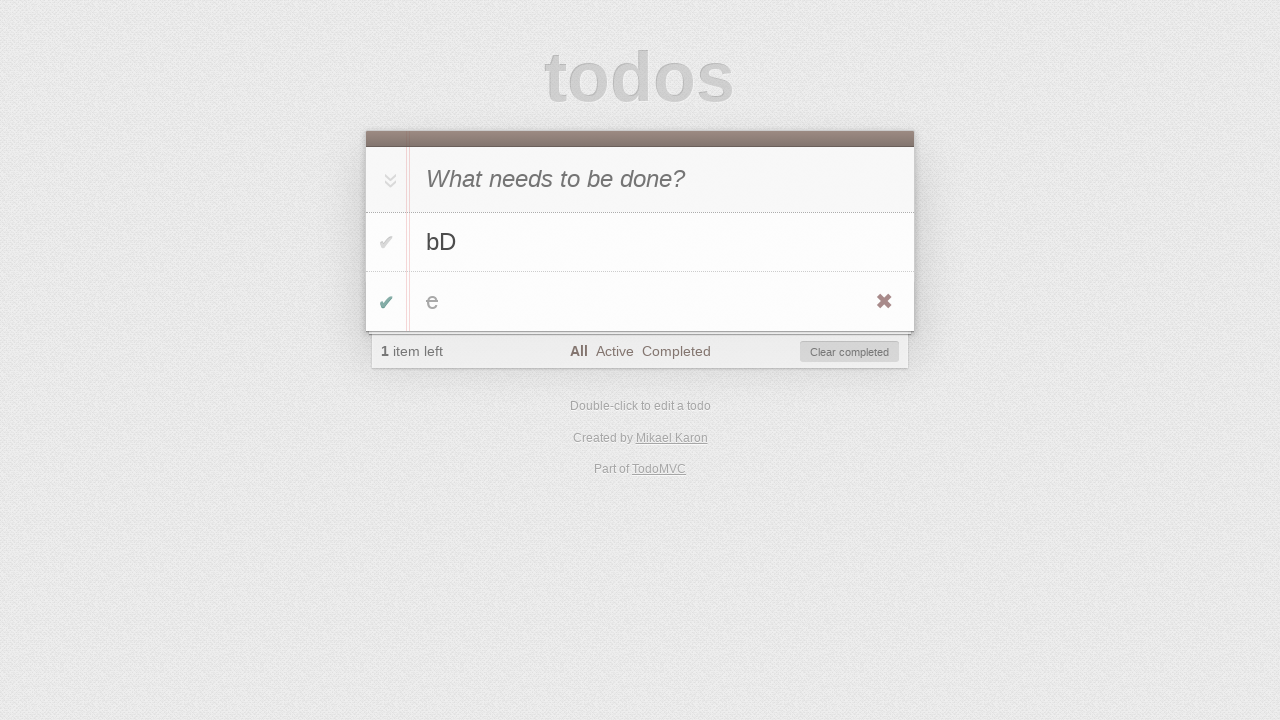

Clicked 'Clear completed' to remove all completed todos at (850, 352) on #clear-completed
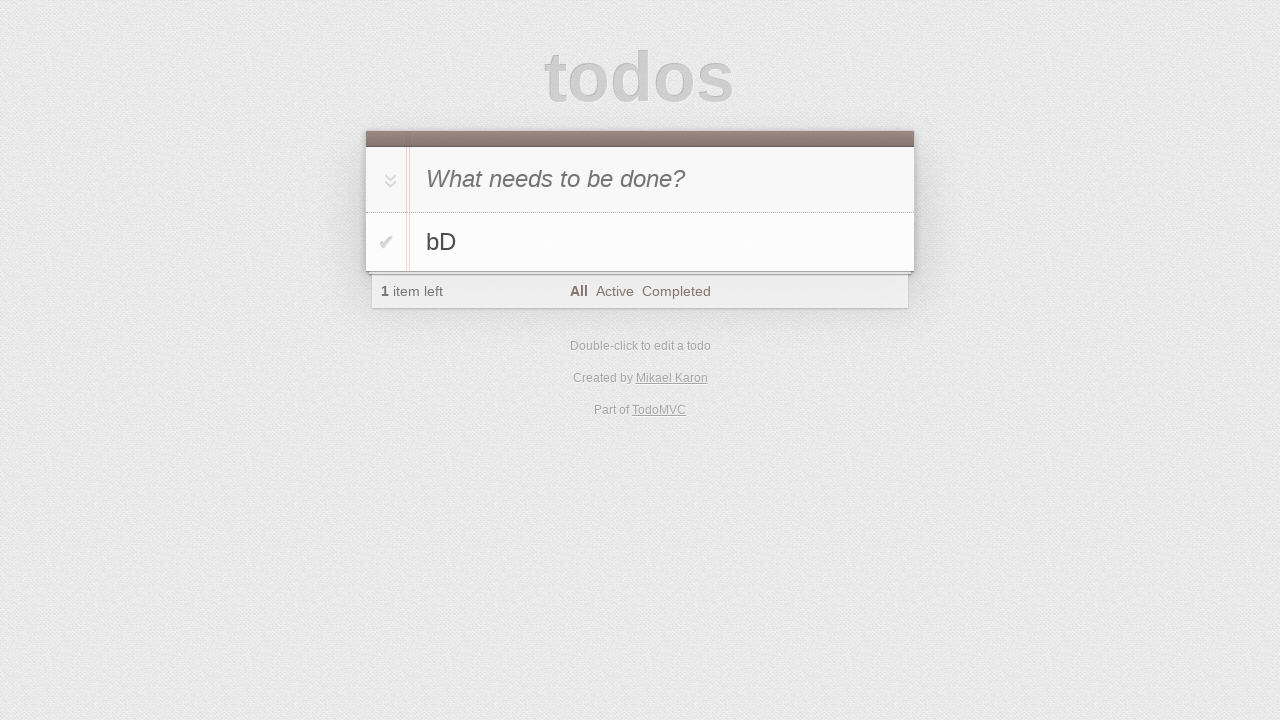

Filled new-todo field with 'f' on #new-todo
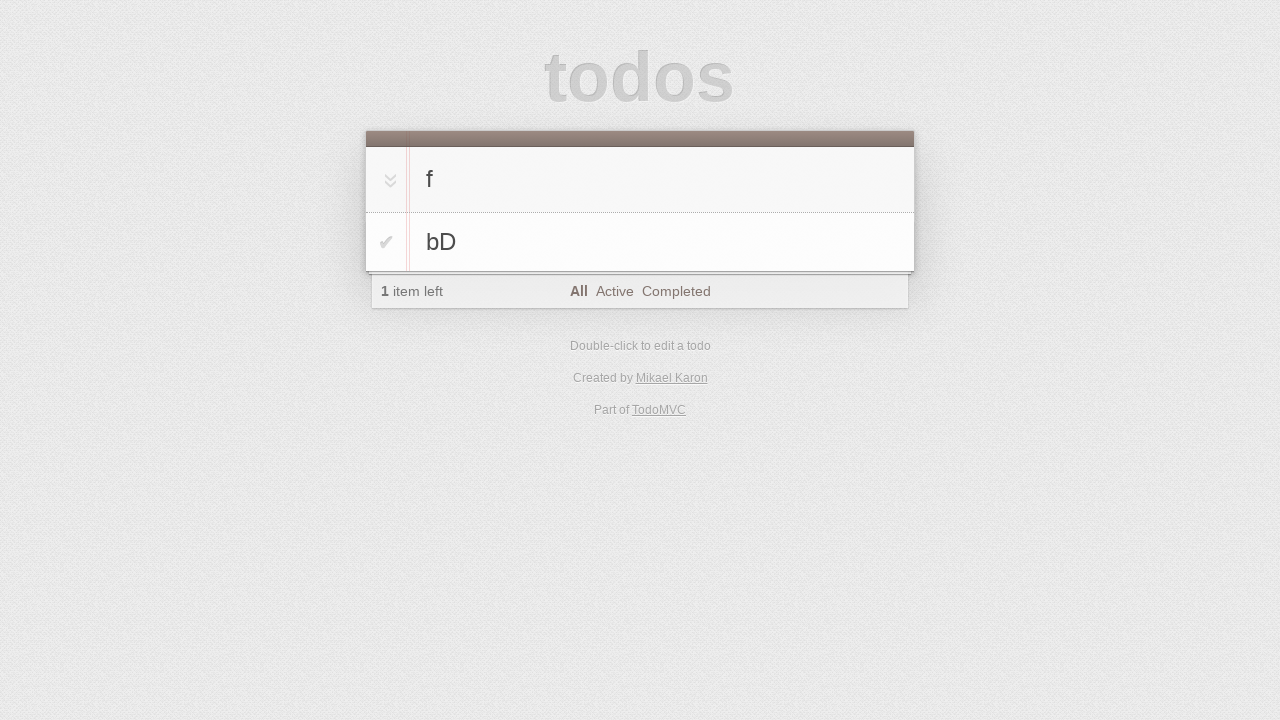

Pressed Enter to create new todo 'f' on #new-todo
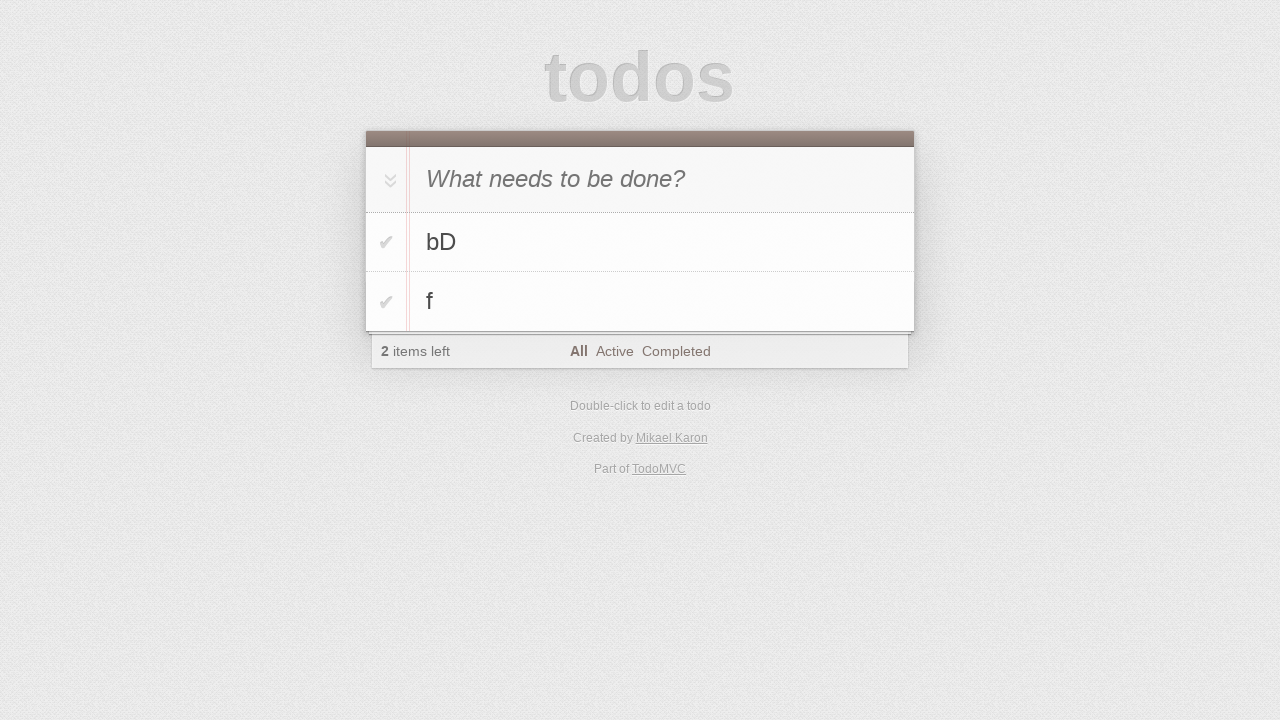

Verified todo count is displayed
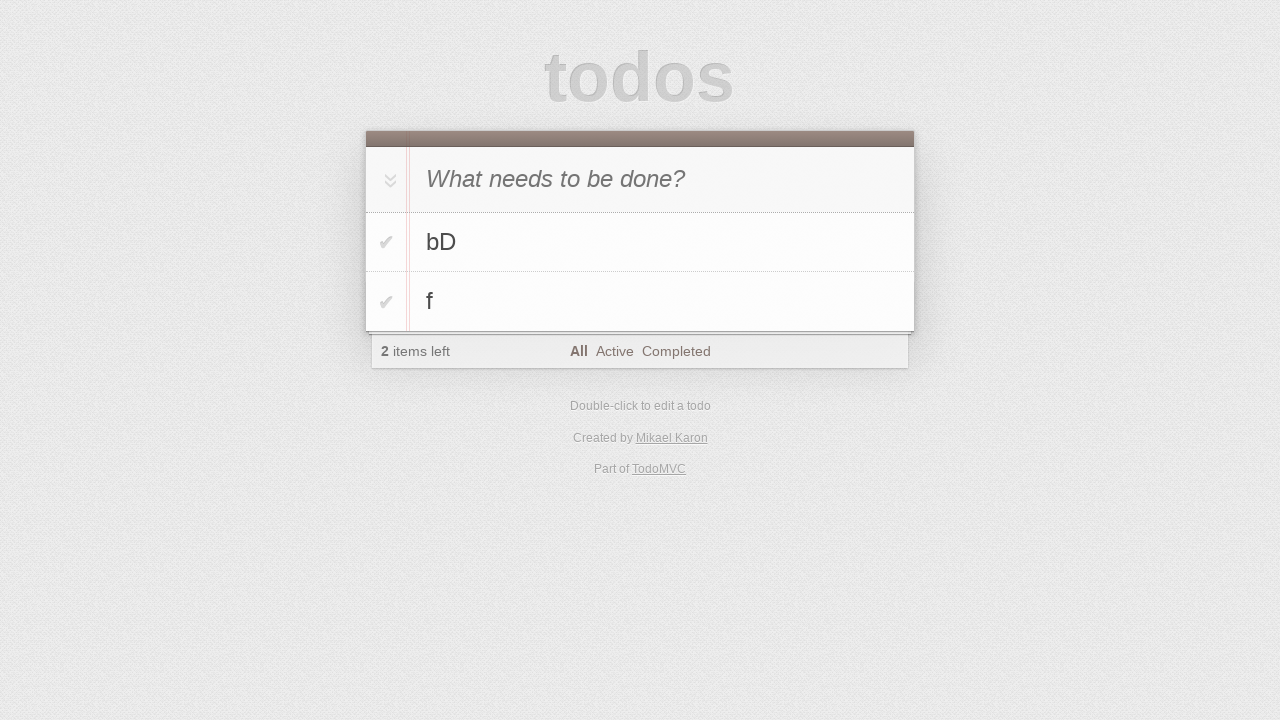

Clicked 'Toggle all' to complete all remaining todos at (388, 180) on #toggle-all
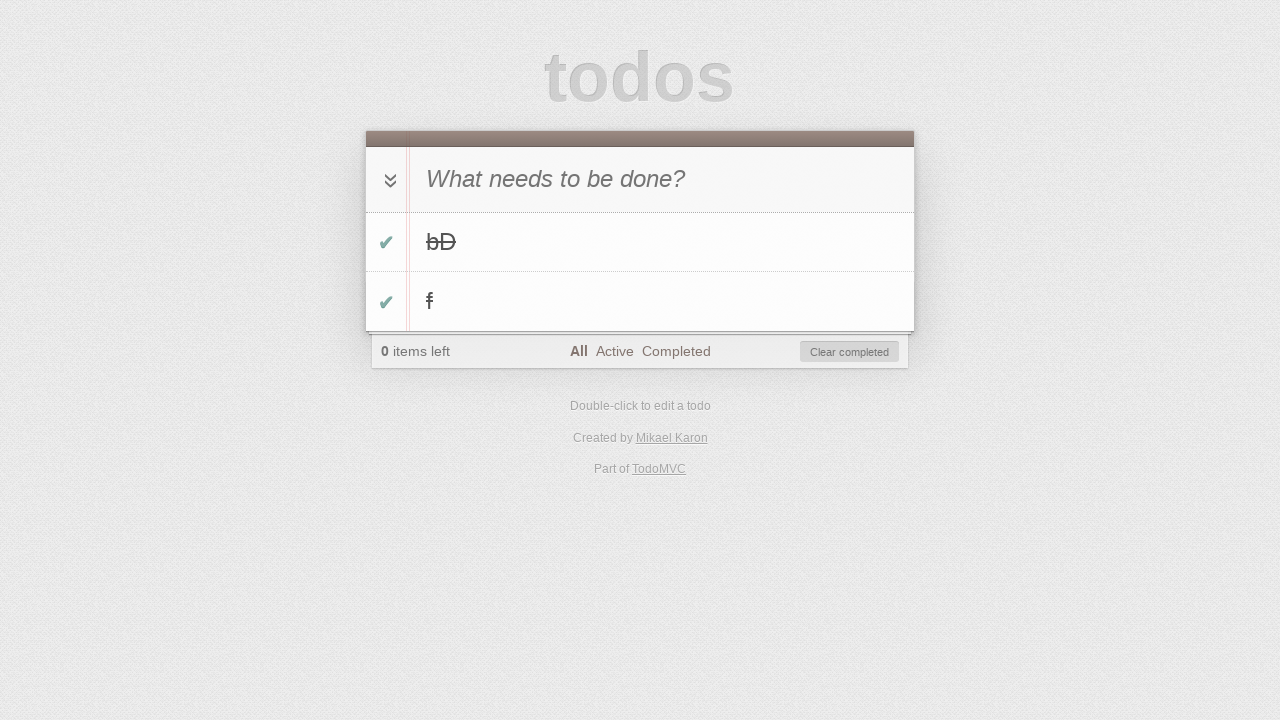

Clicked 'Toggle all' to reactivate all todos at (388, 180) on #toggle-all
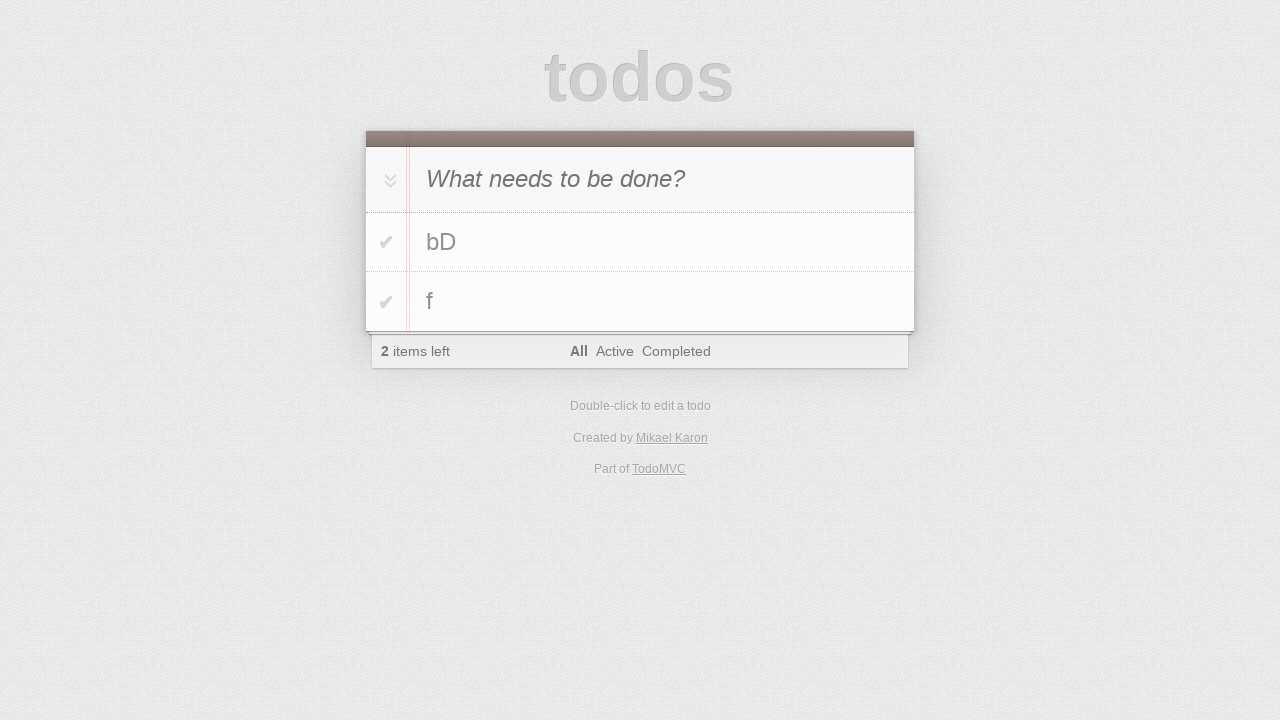

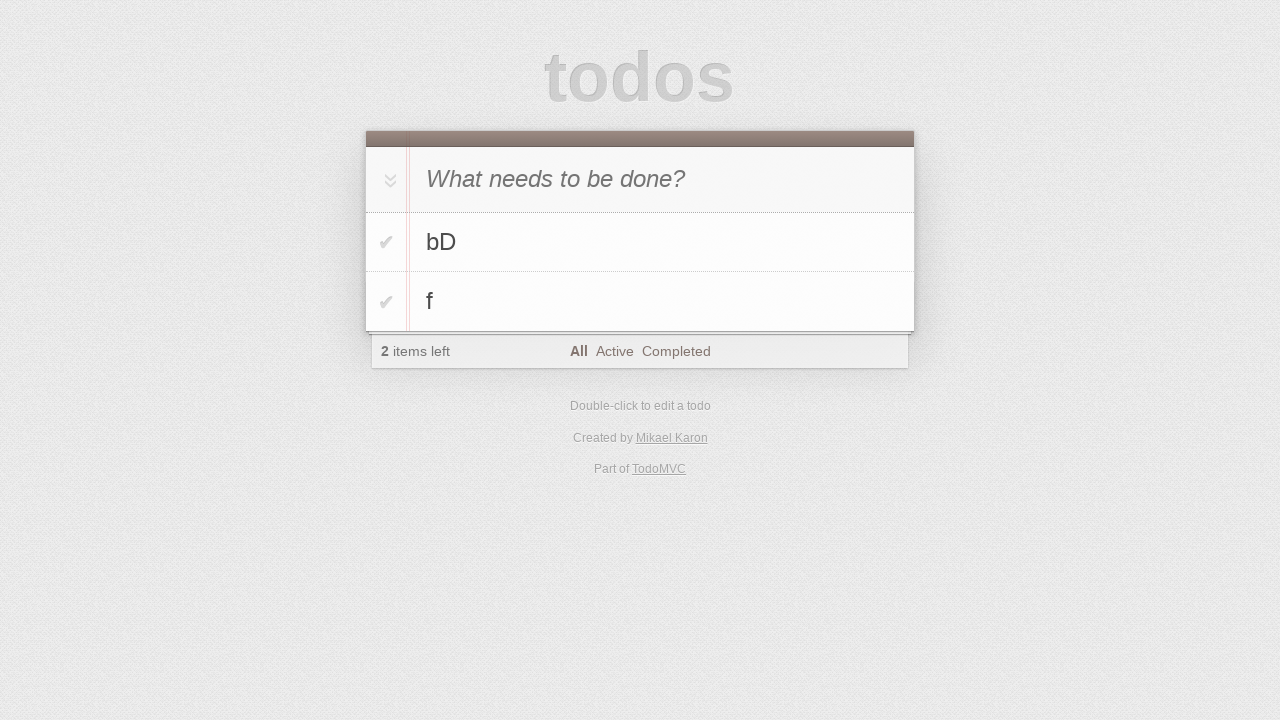